Tests marking all todo items as completed using the toggle all checkbox.

Starting URL: https://demo.playwright.dev/todomvc

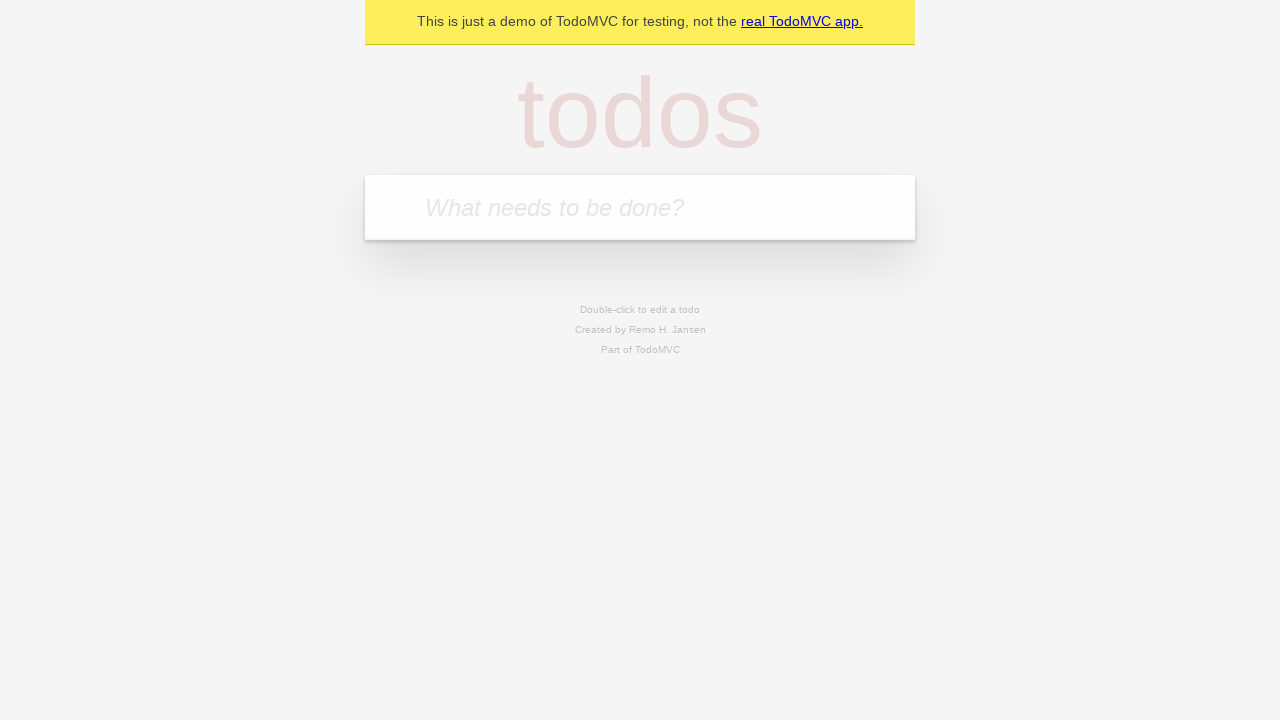

Filled todo input with 'buy some cheese' on internal:attr=[placeholder="What needs to be done?"i]
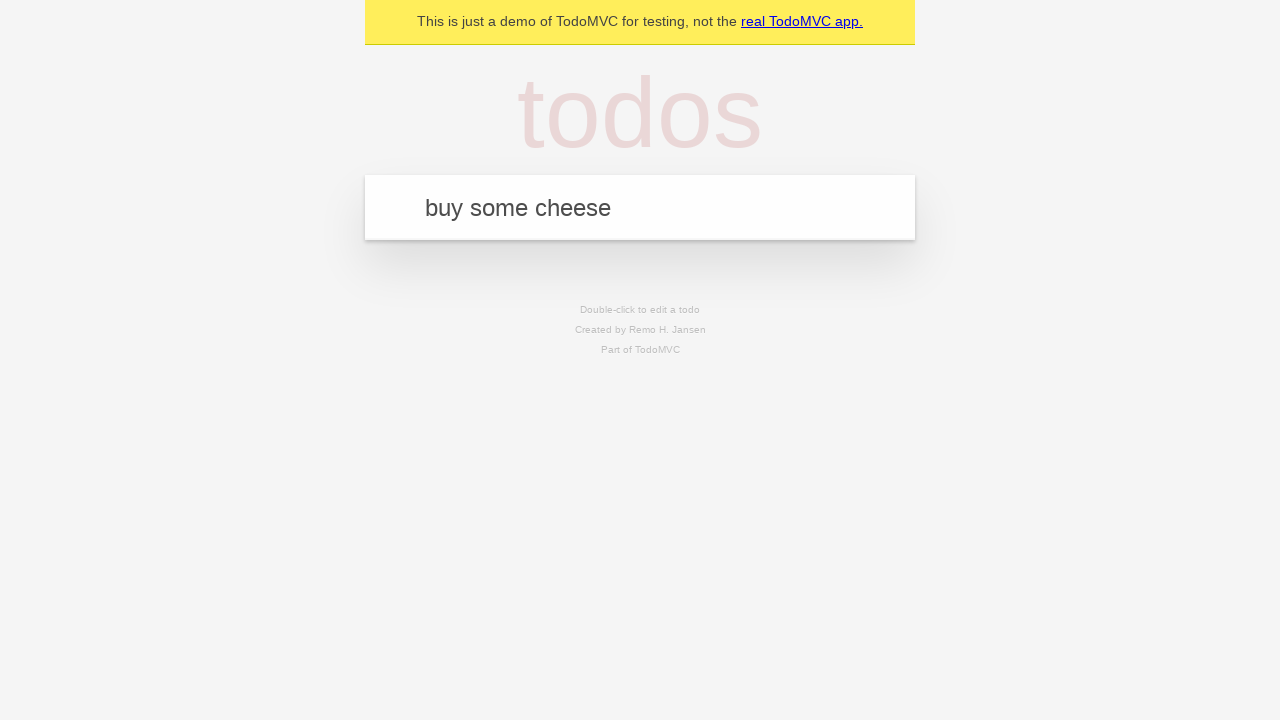

Pressed Enter to add 'buy some cheese' todo item on internal:attr=[placeholder="What needs to be done?"i]
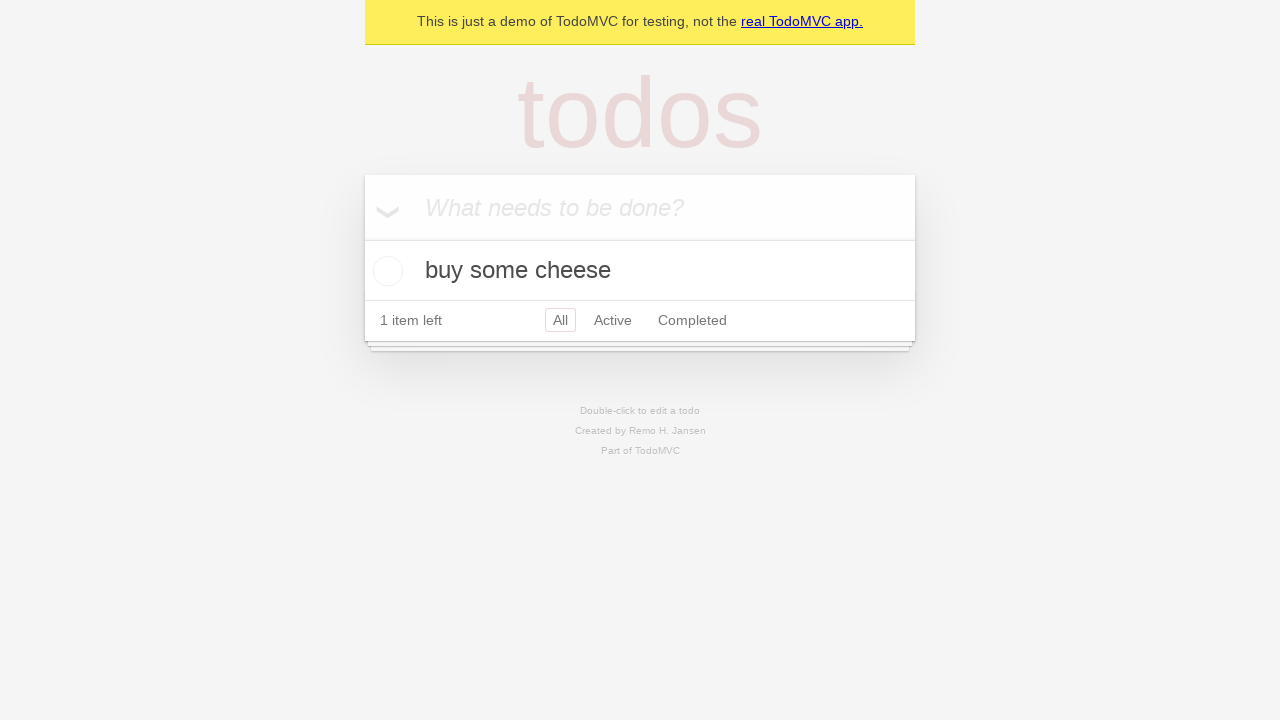

Filled todo input with 'feed the cat' on internal:attr=[placeholder="What needs to be done?"i]
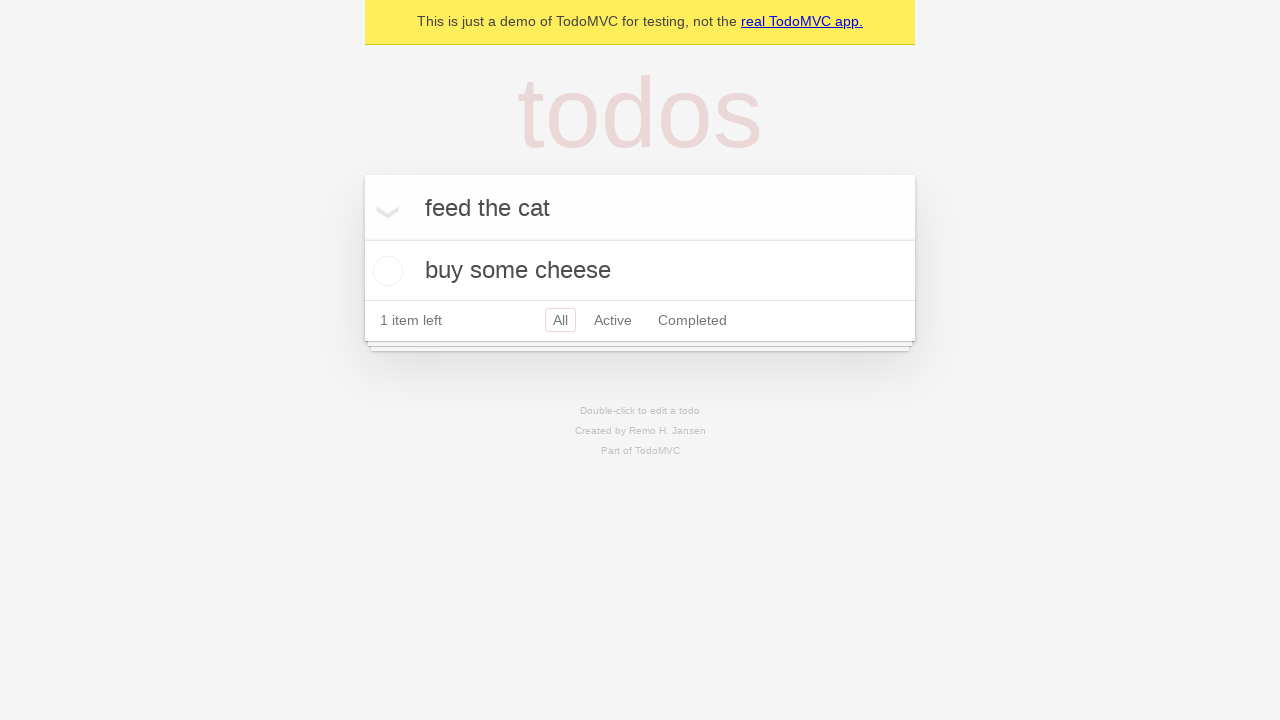

Pressed Enter to add 'feed the cat' todo item on internal:attr=[placeholder="What needs to be done?"i]
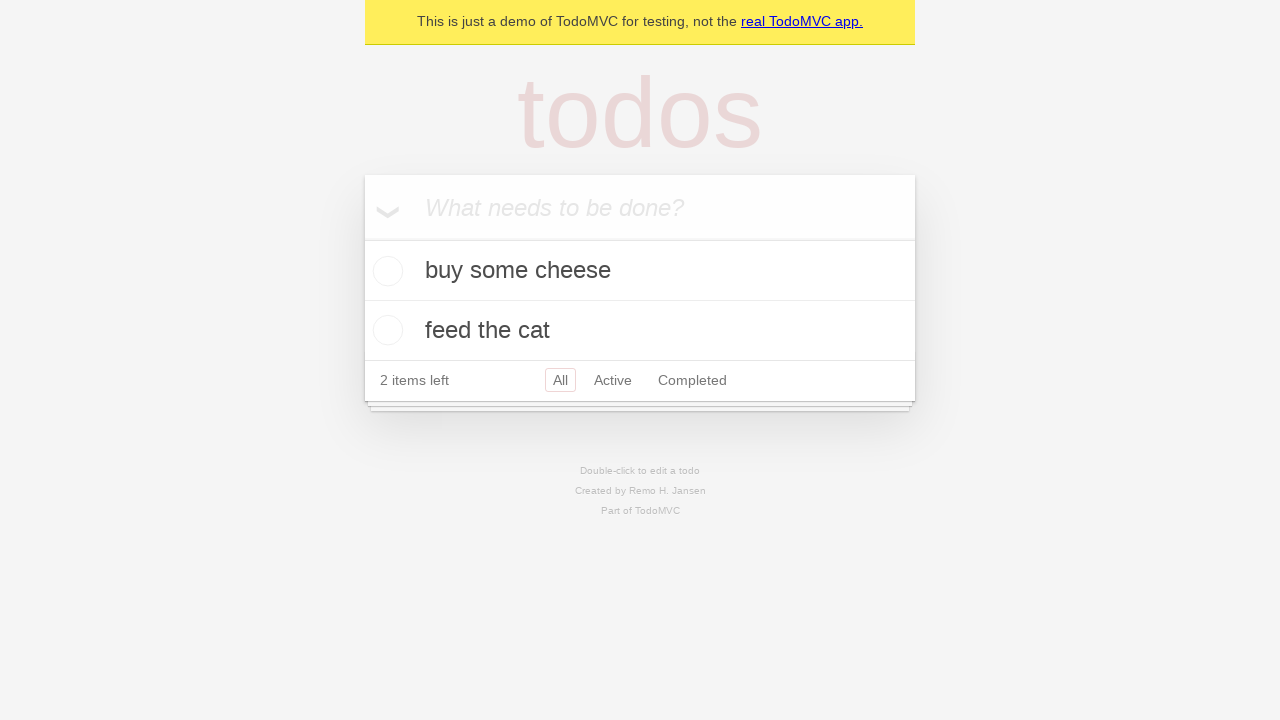

Filled todo input with 'book a doctors appointment' on internal:attr=[placeholder="What needs to be done?"i]
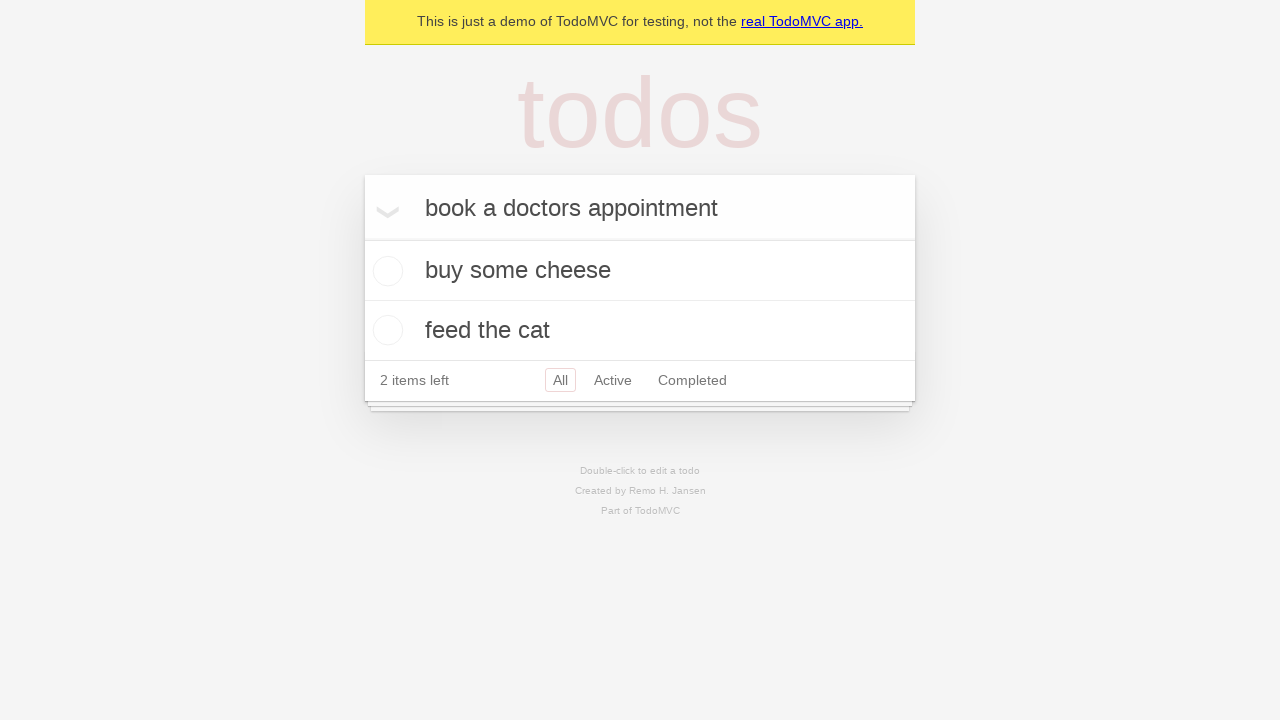

Pressed Enter to add 'book a doctors appointment' todo item on internal:attr=[placeholder="What needs to be done?"i]
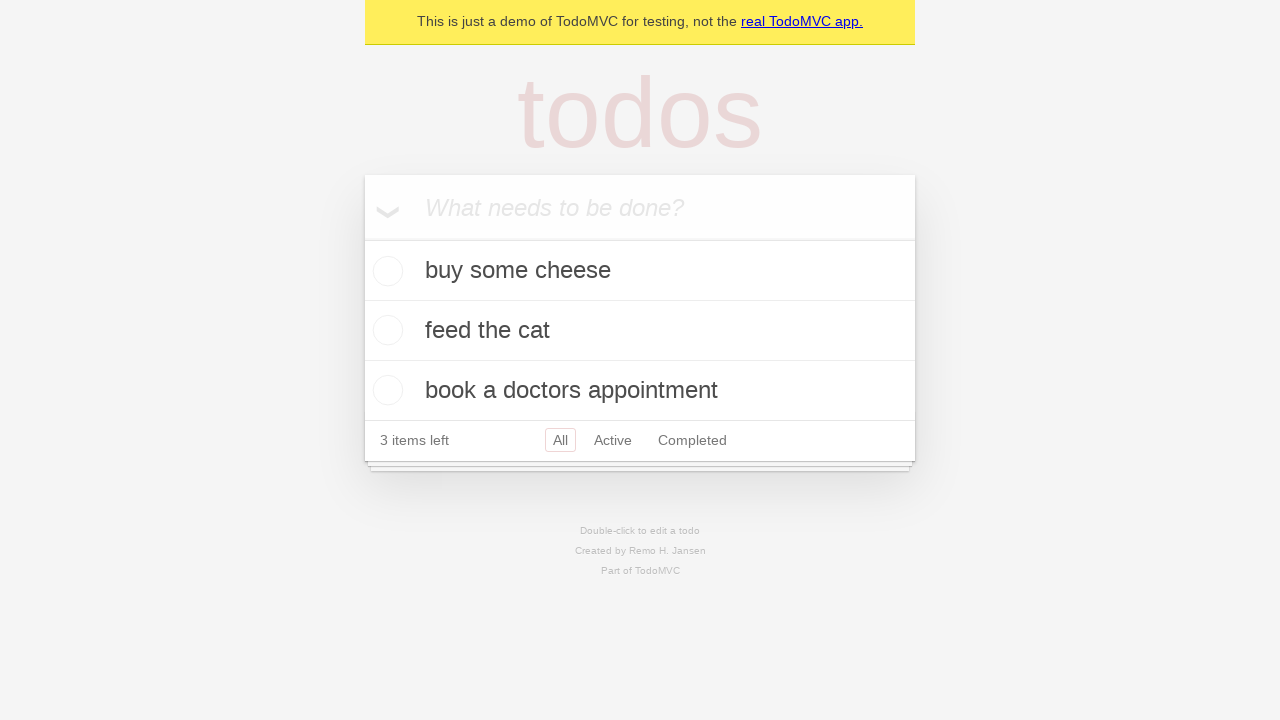

Waited for third todo item to appear in the DOM
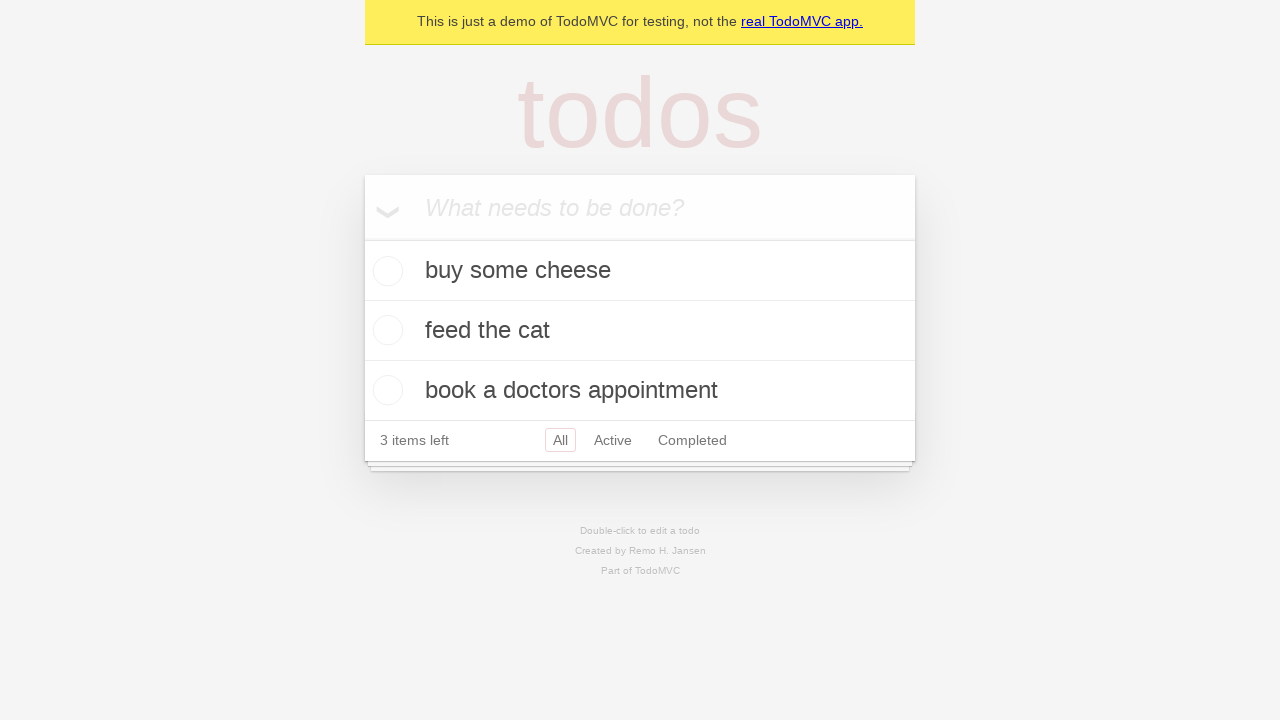

Clicked 'Mark all as complete' checkbox to mark all todos as completed at (362, 238) on internal:label="Mark all as complete"i
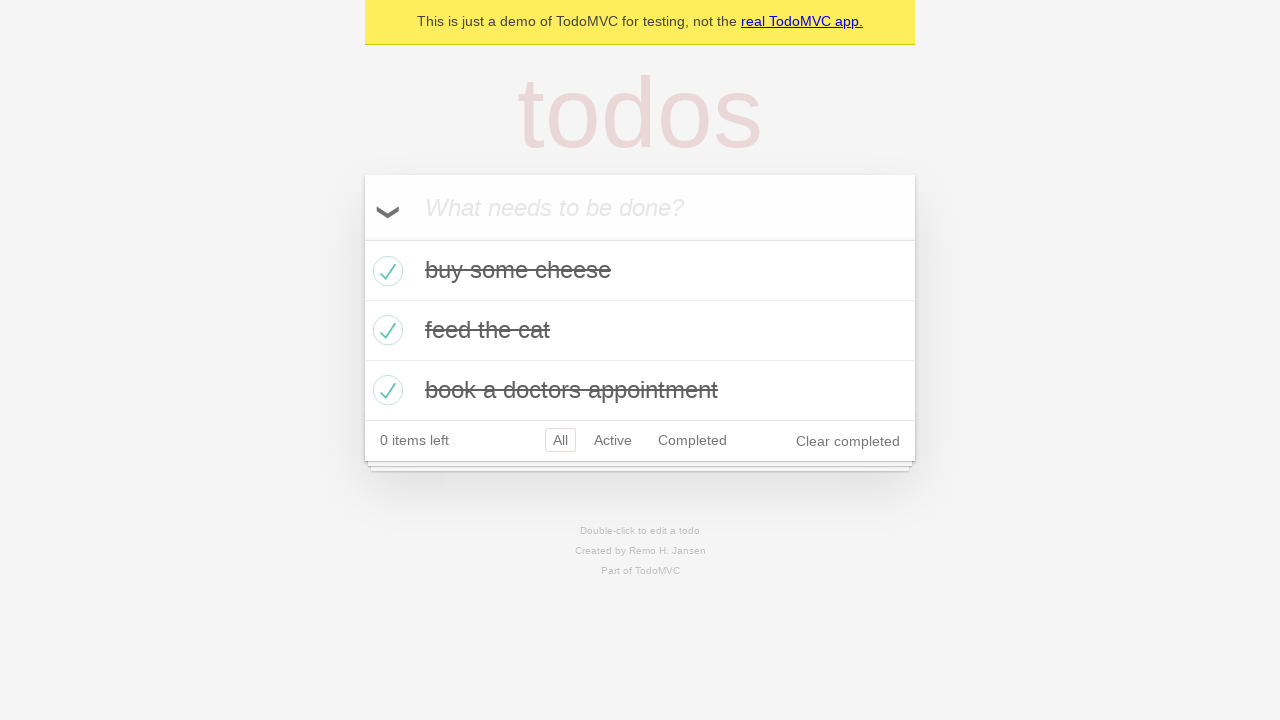

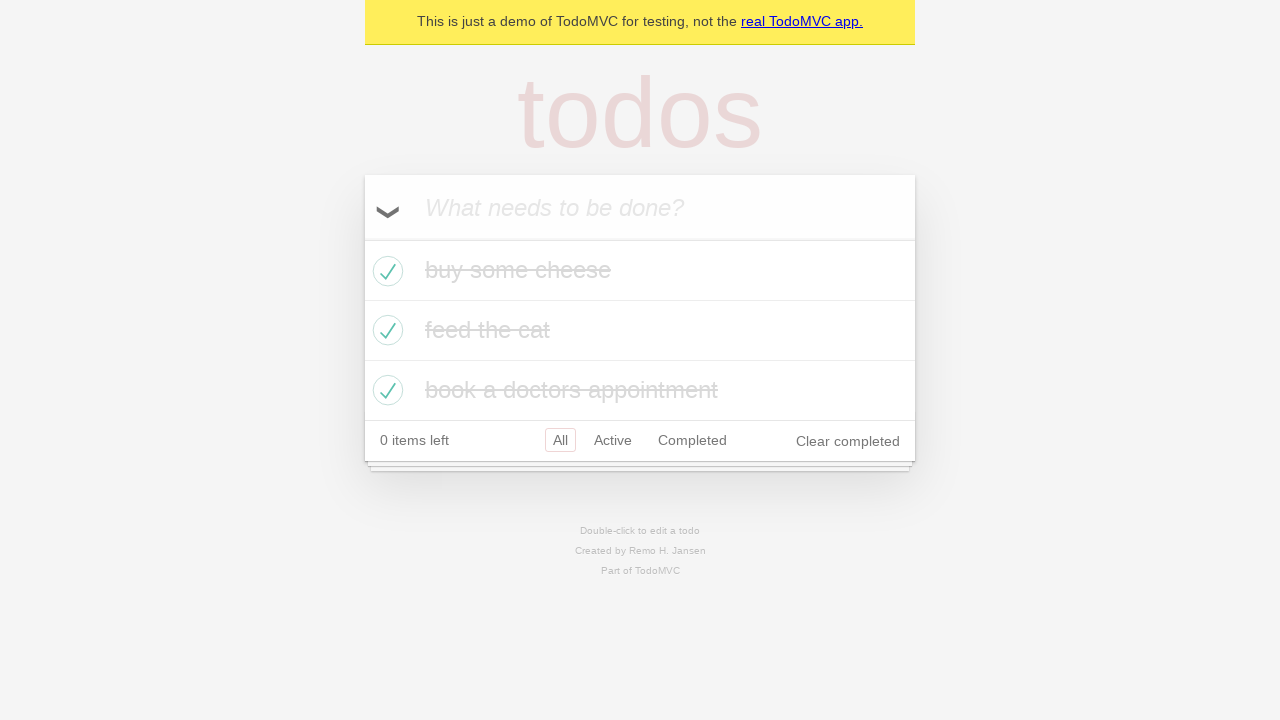